Navigates to Kinopoisk homepage and verifies the h1 element text

Starting URL: https://www.kinopoisk.ru/

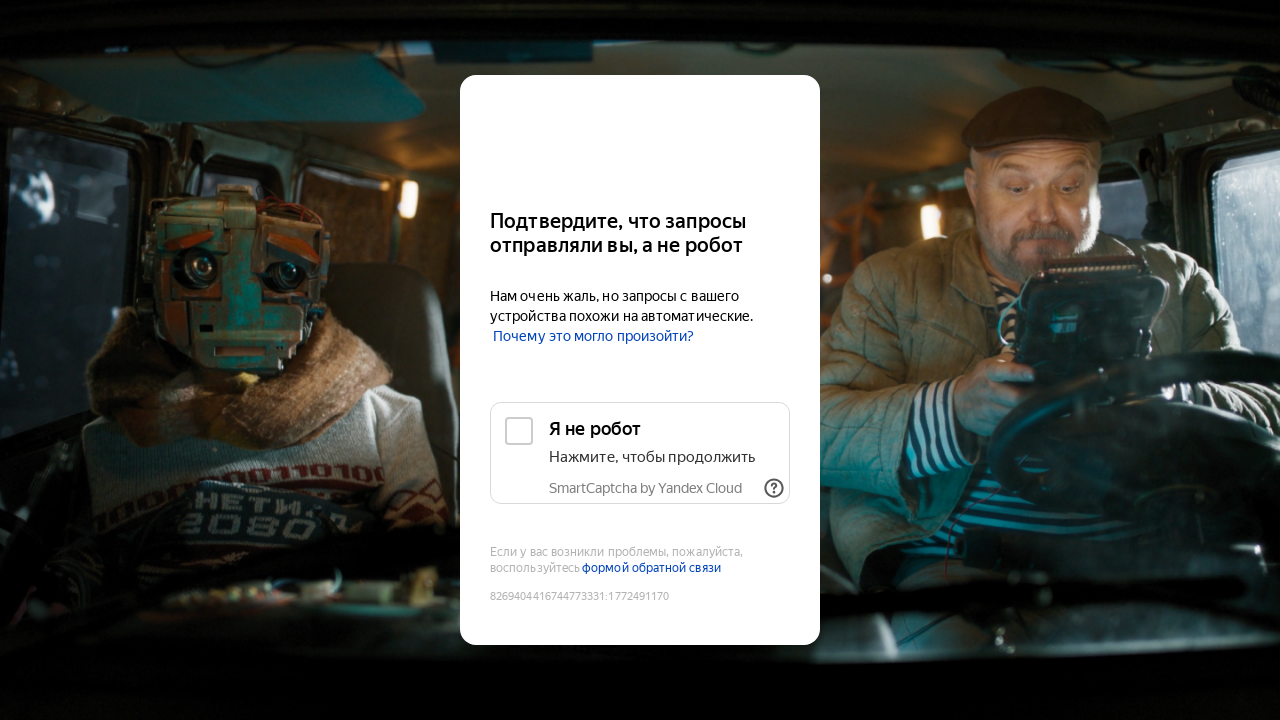

Navigated to Kinopoisk homepage
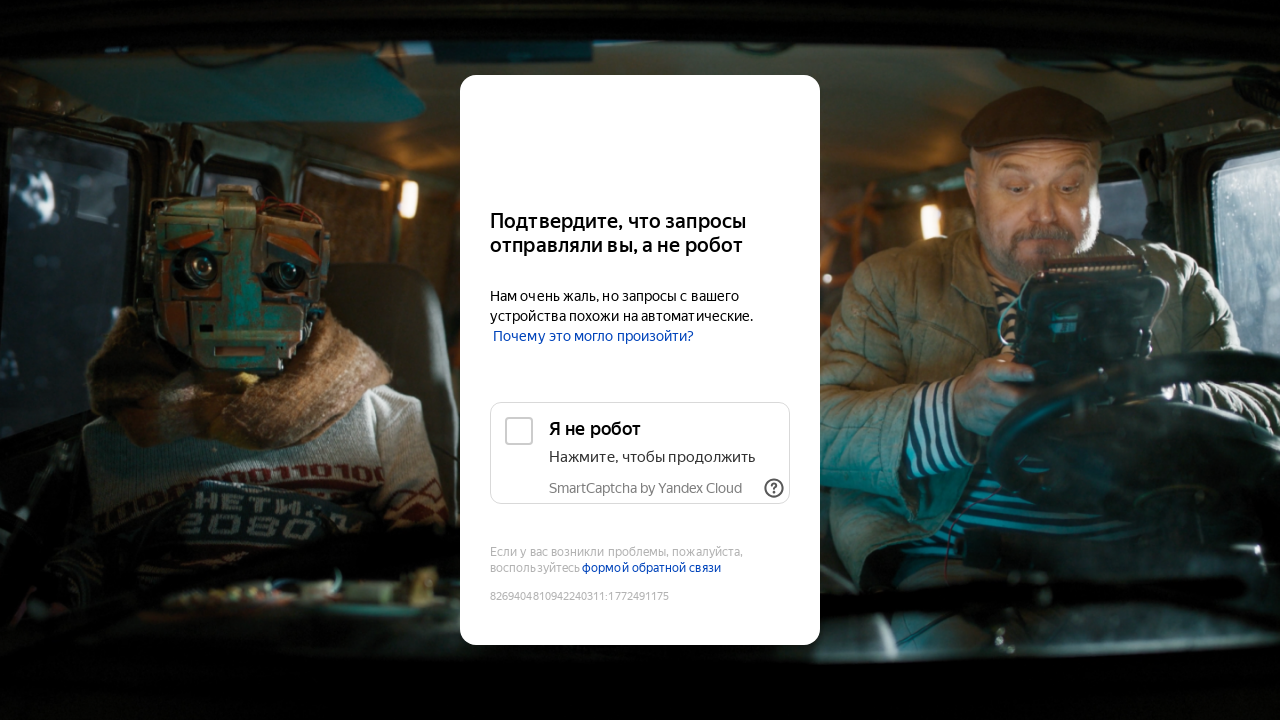

Located h1 element on the page
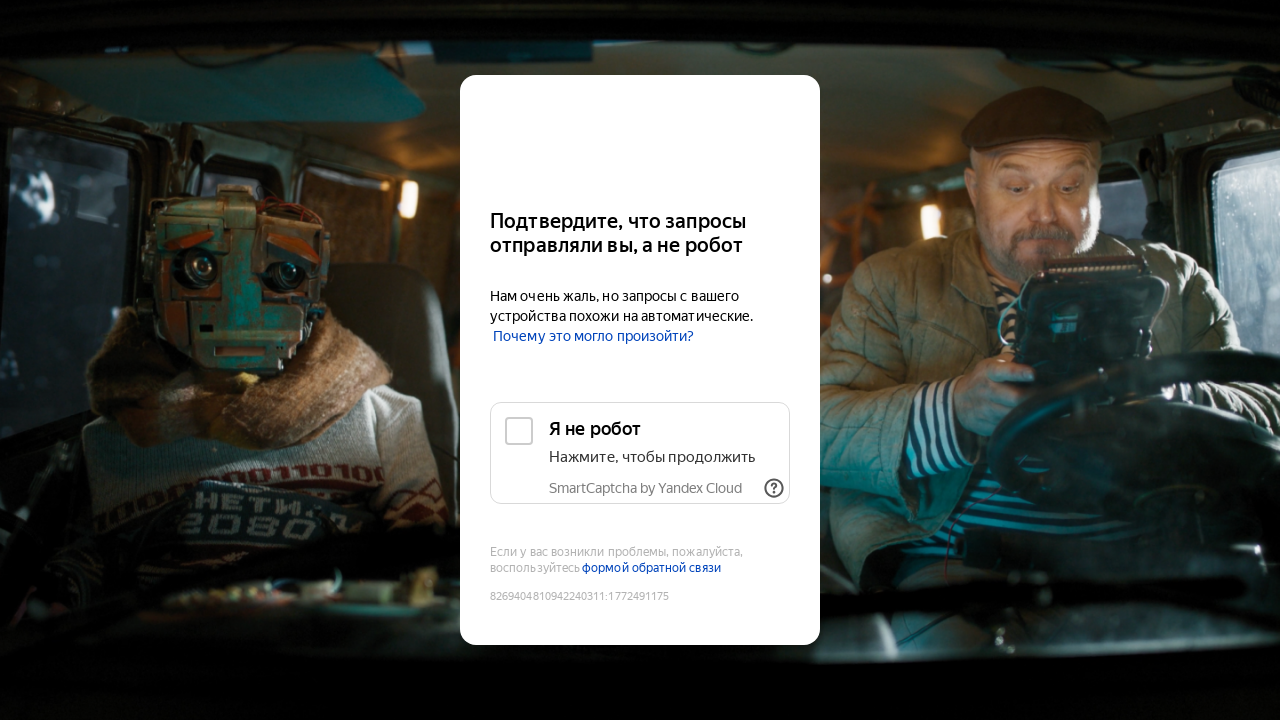

Waited for h1 element to be visible
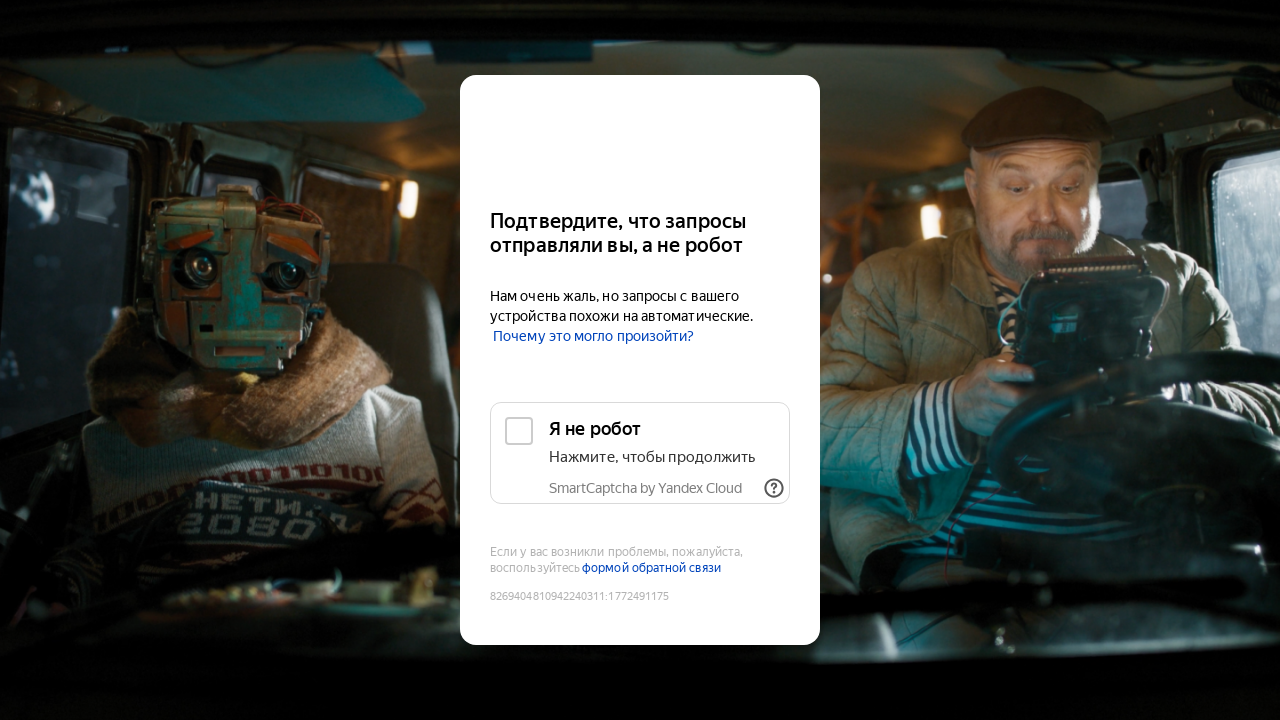

Verified h1 element is visible
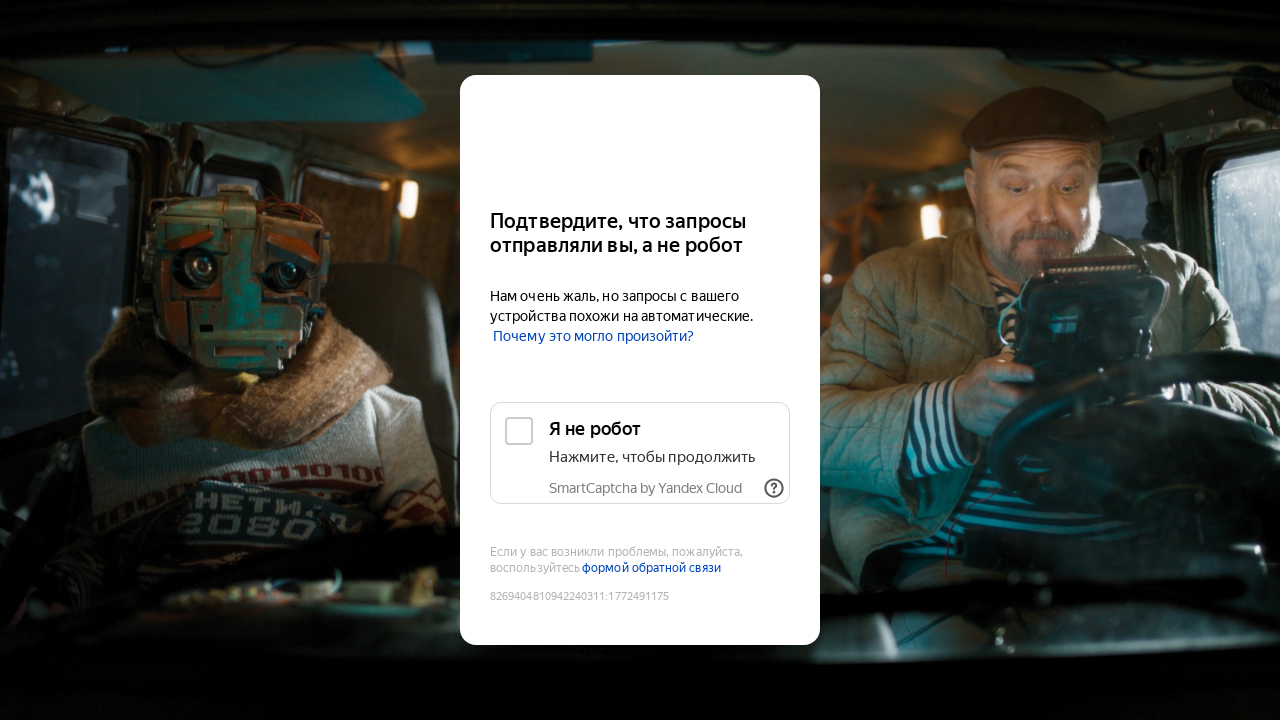

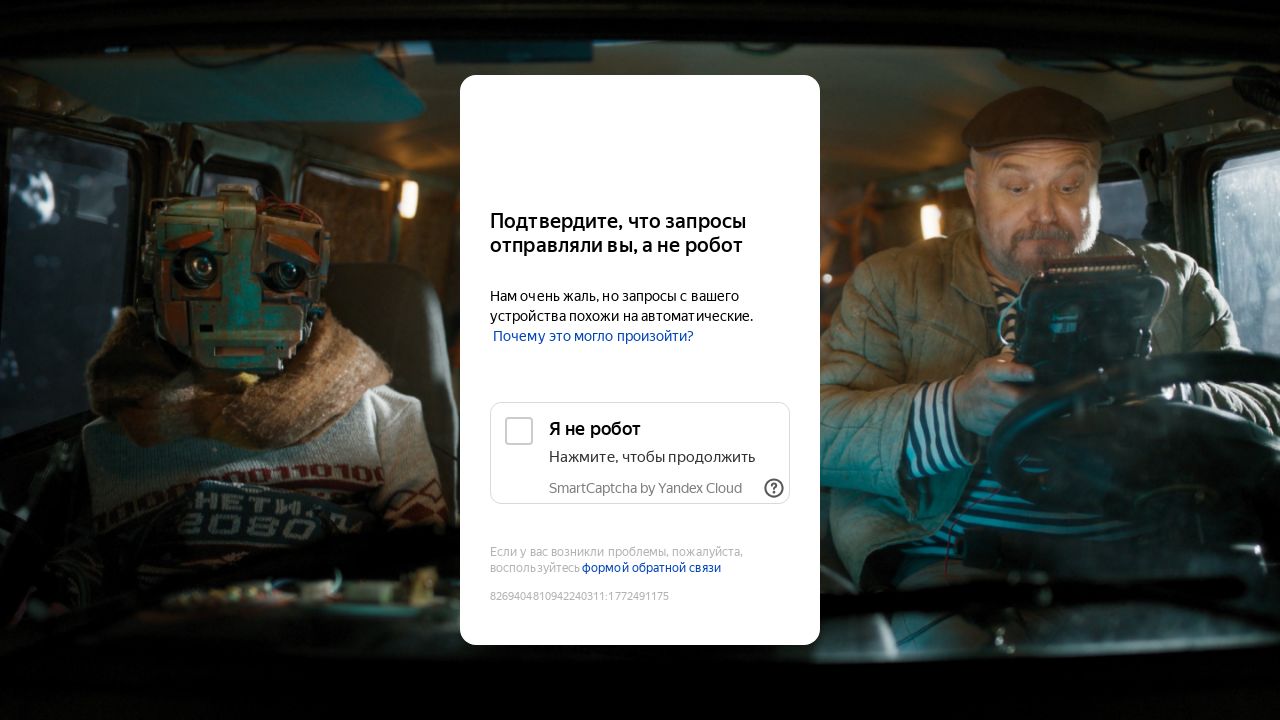